Navigates to BigBasket website and scrolls down the page by 500 pixels

Starting URL: https://www.bigbasket.com/

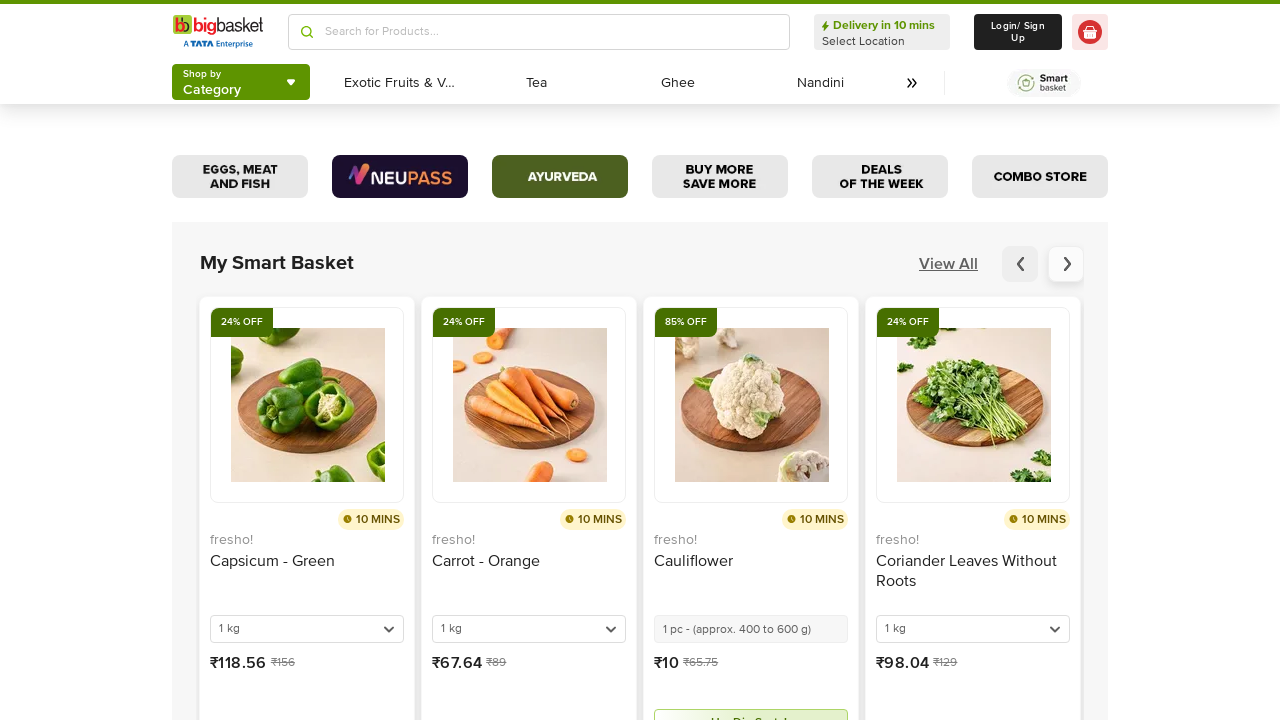

Scrolled down the page by 500 pixels
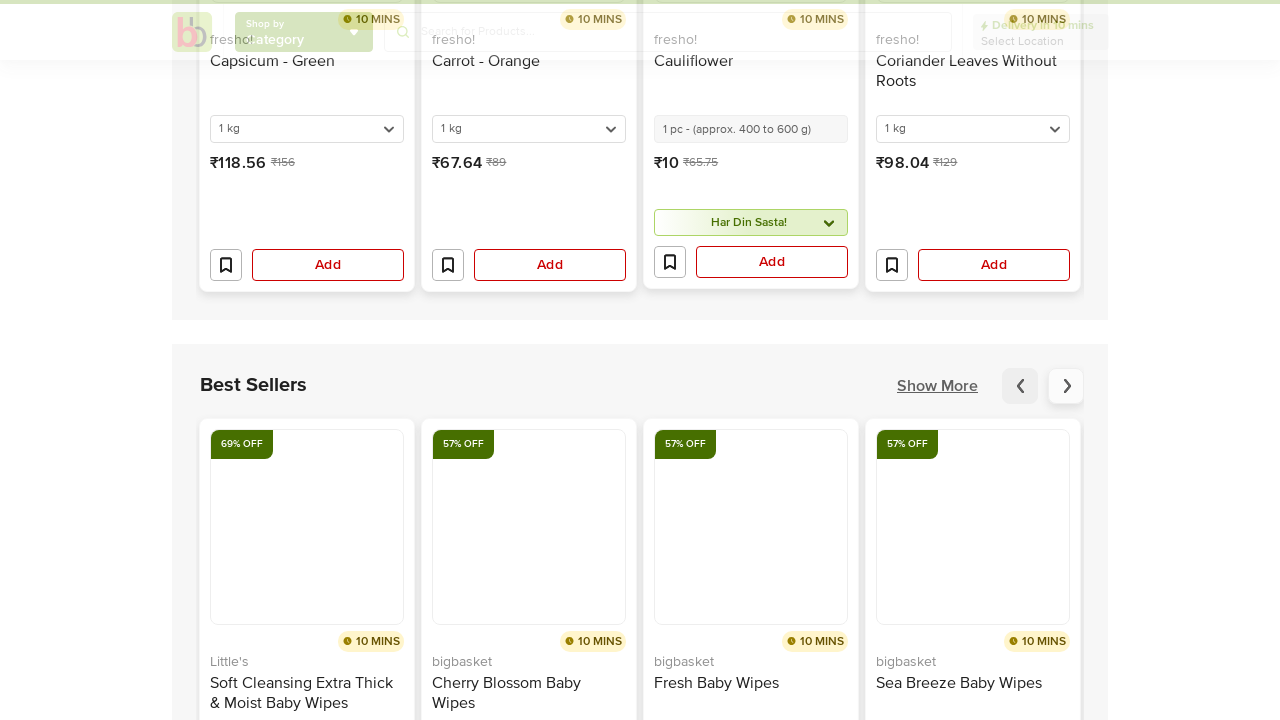

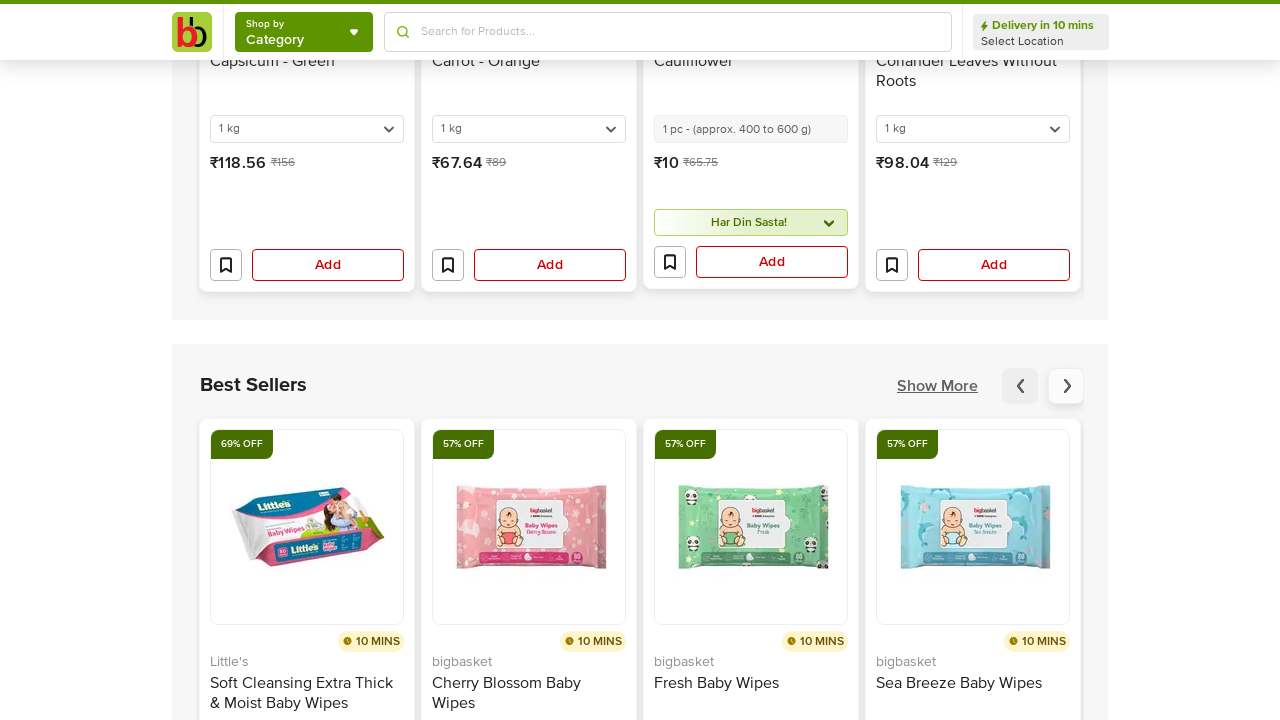